Tests radio button interaction on an HTML forms page by first clicking the "Milk" radio button, then iterating through the radio button group to find and select the "Cheese" option.

Starting URL: http://echoecho.com/htmlforms10.htm

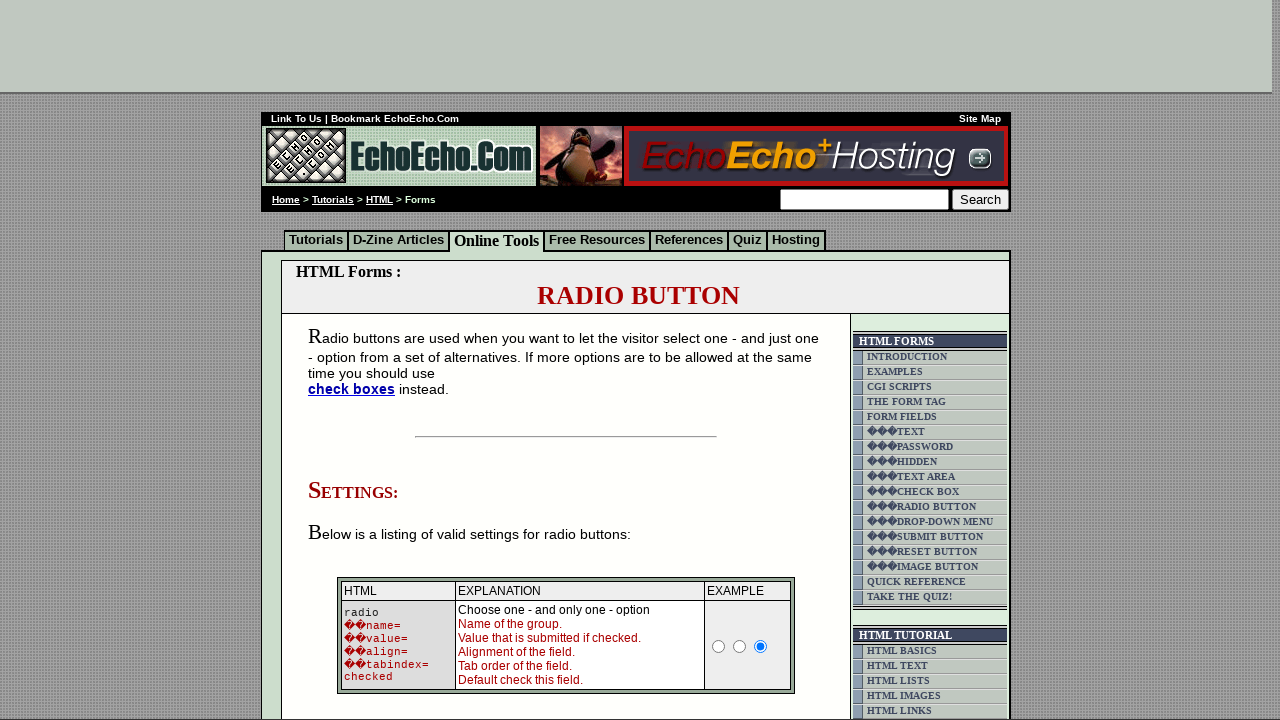

Navigated to HTML forms page
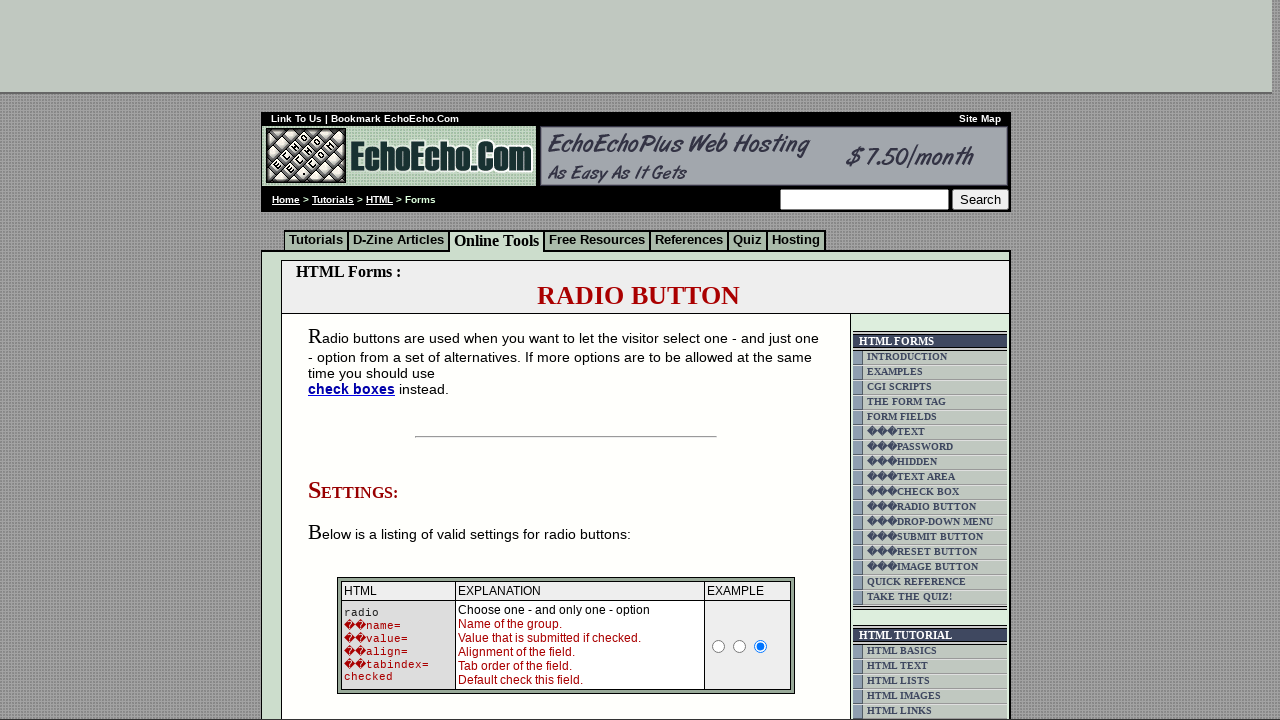

Clicked the 'Milk' radio button at (356, 360) on input[value='Milk']
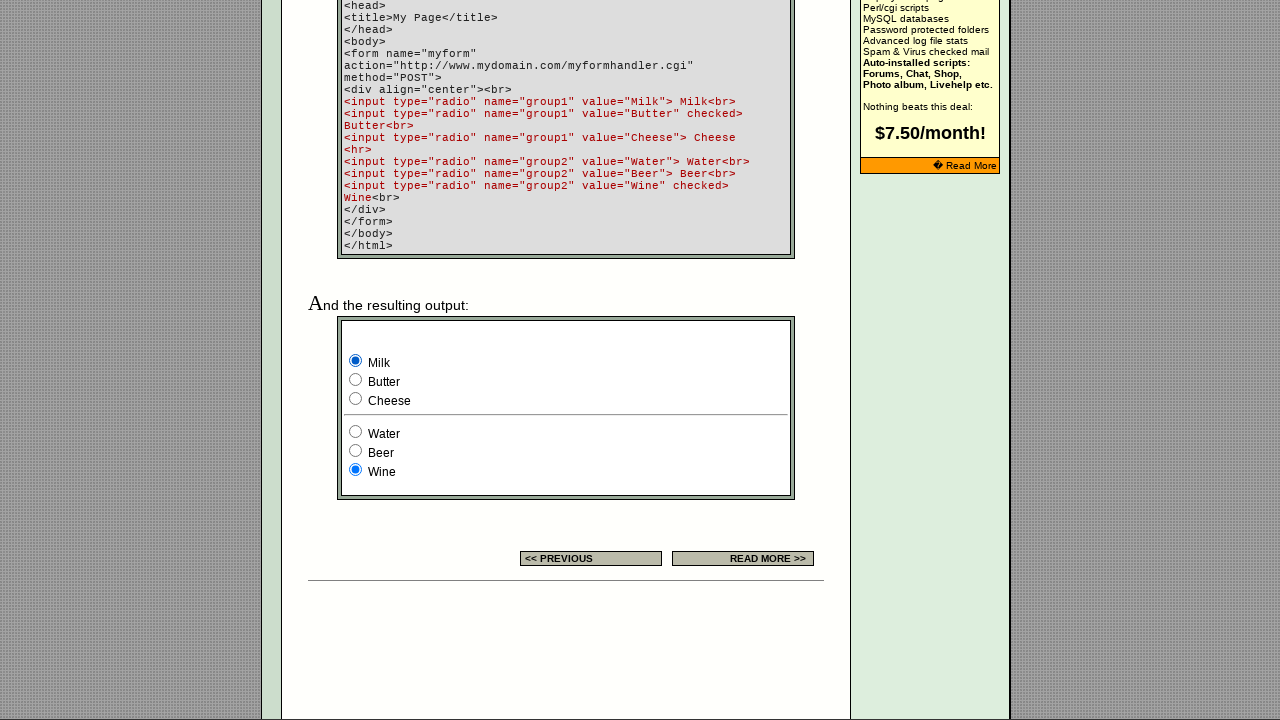

Located all radio buttons in group1
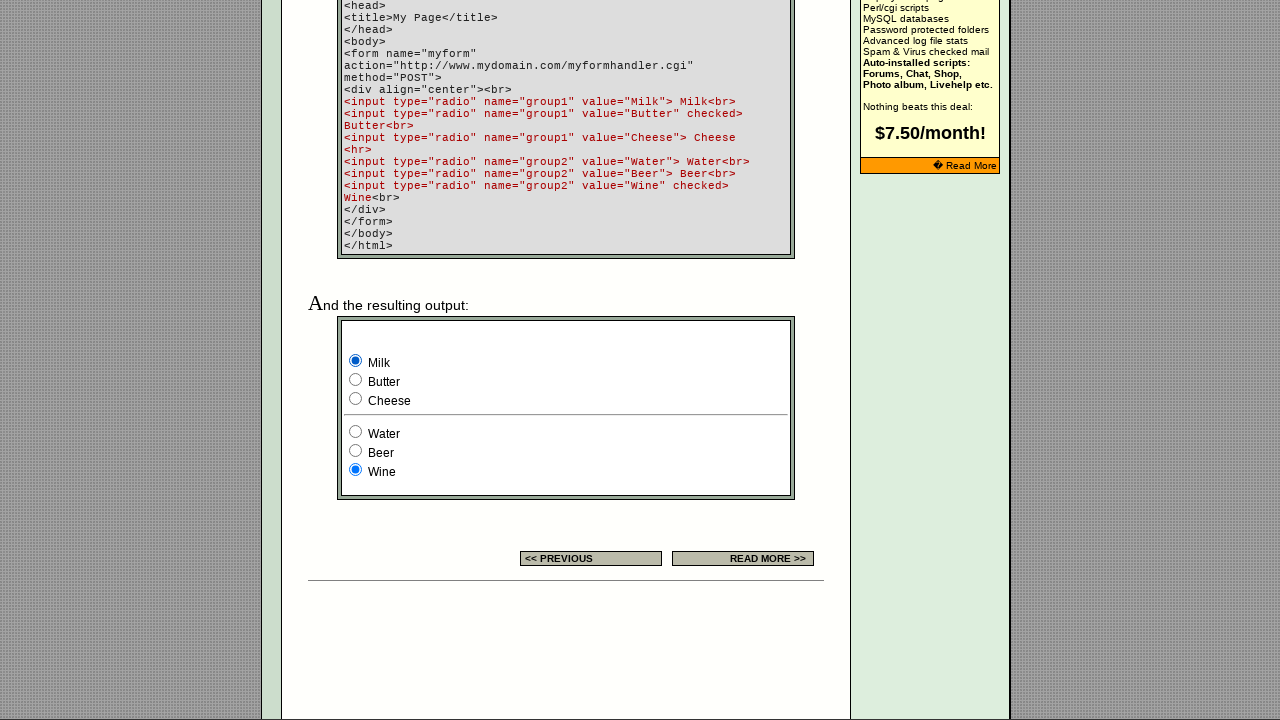

Found 3 radio buttons in group1
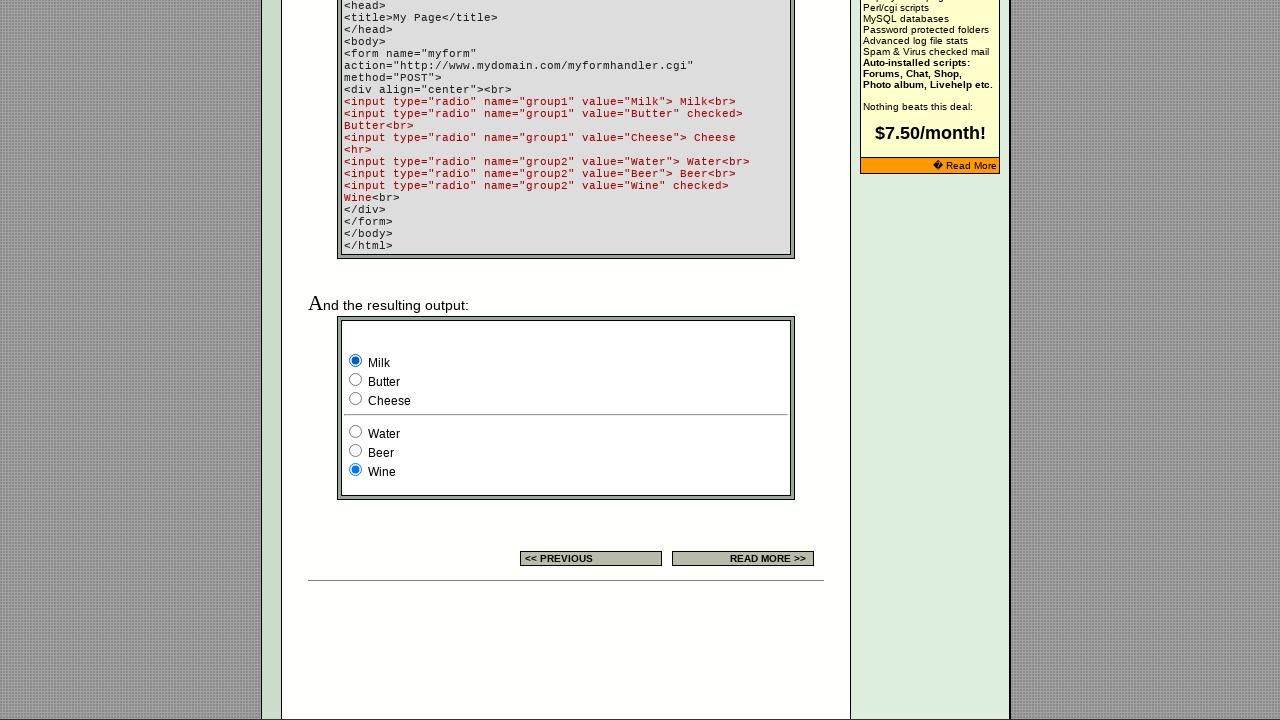

Retrieved radio button value: 'Milk'
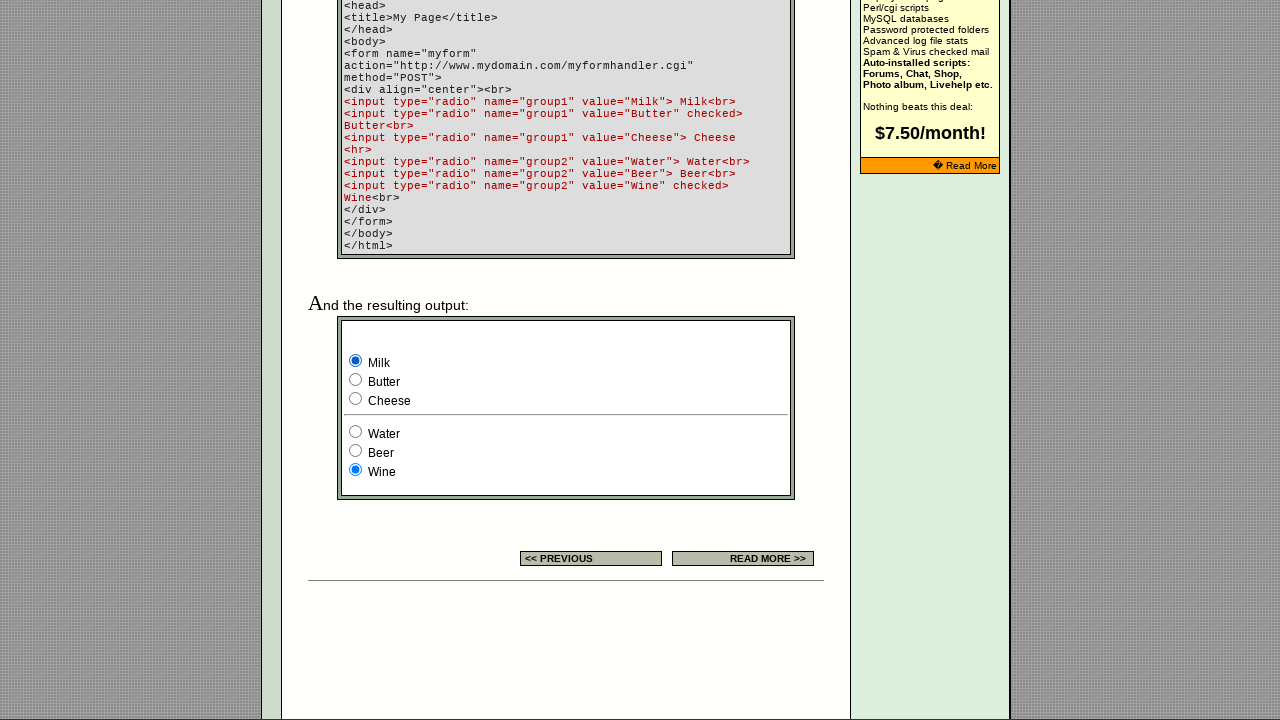

Retrieved radio button value: 'Butter'
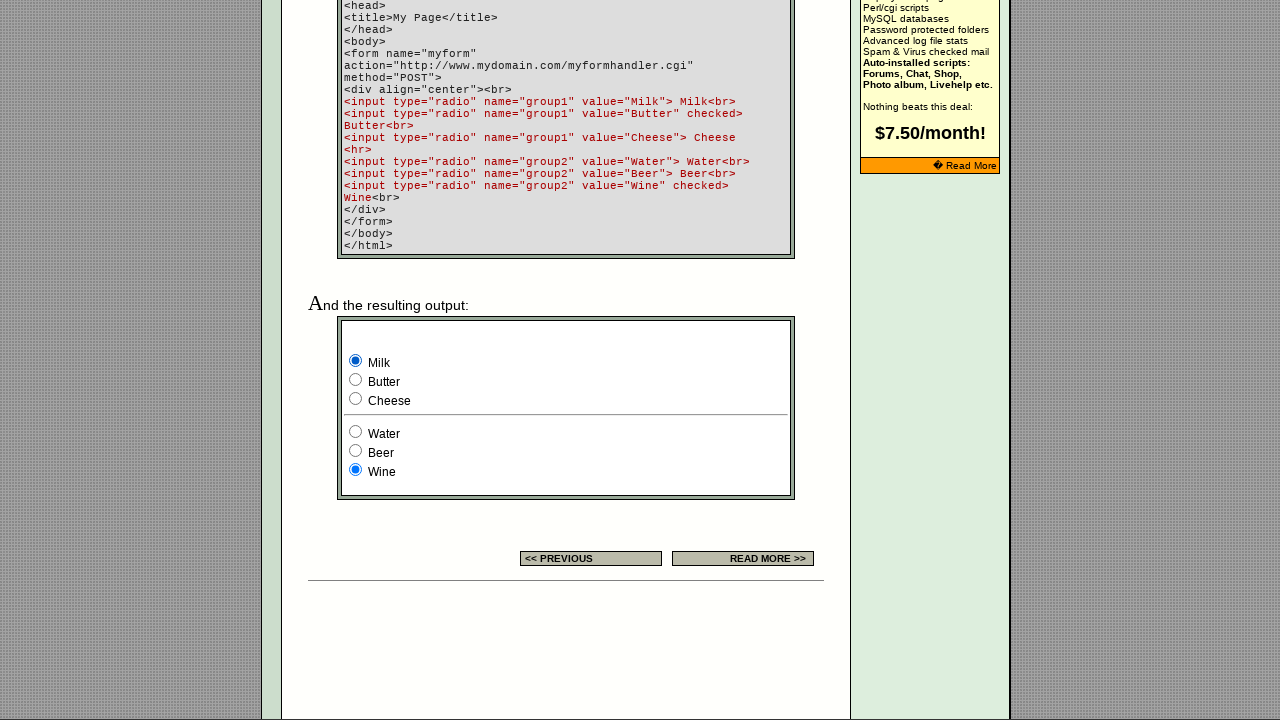

Retrieved radio button value: 'Cheese'
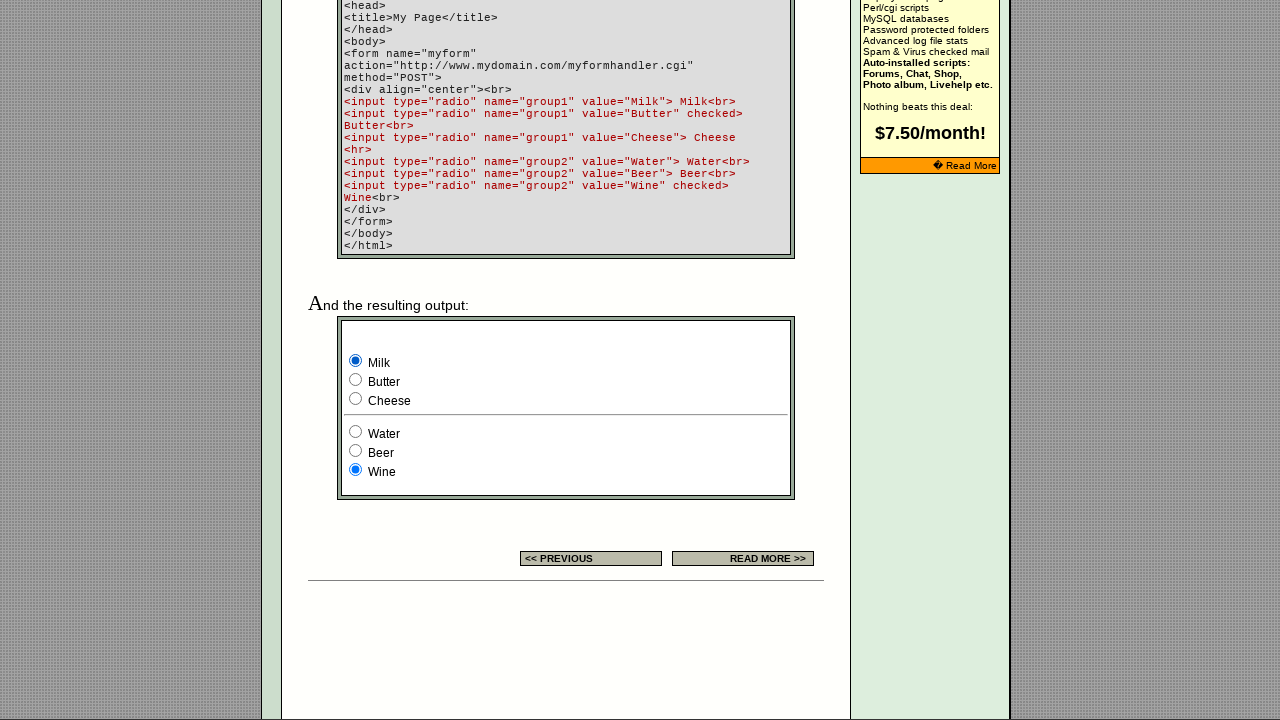

Clicked the 'Cheese' radio button at (356, 398) on input[name='group1'] >> nth=2
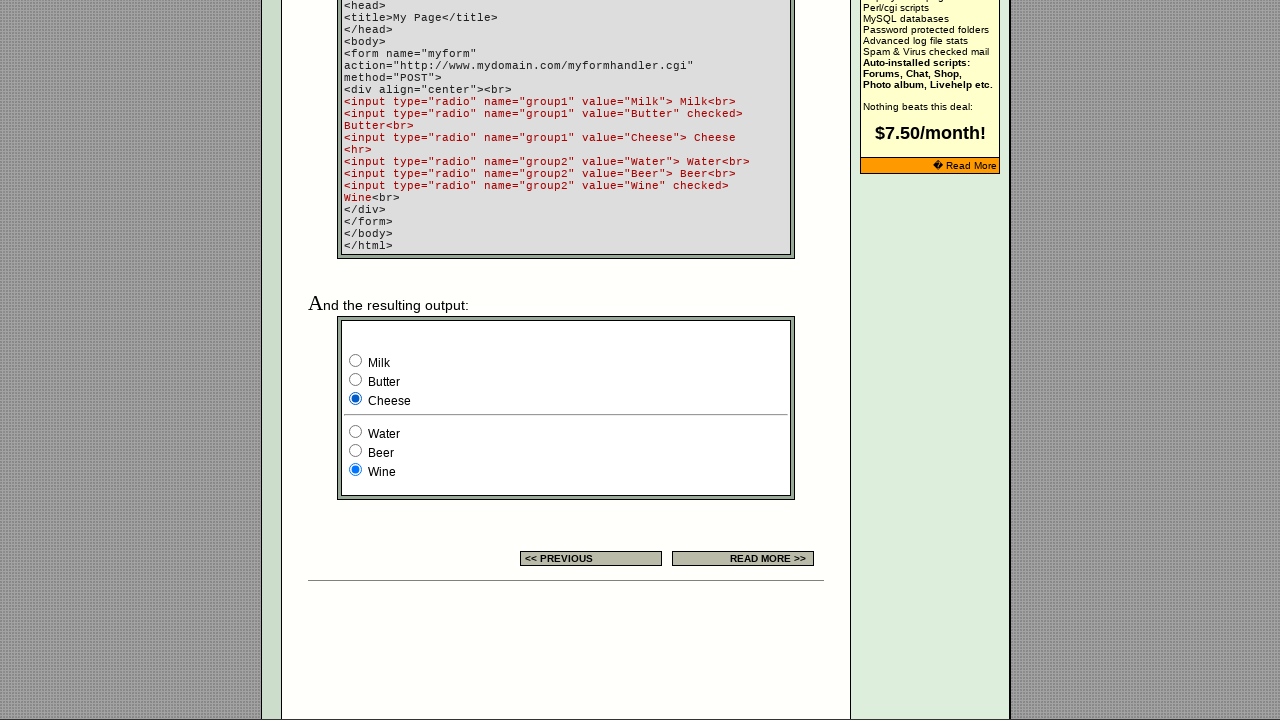

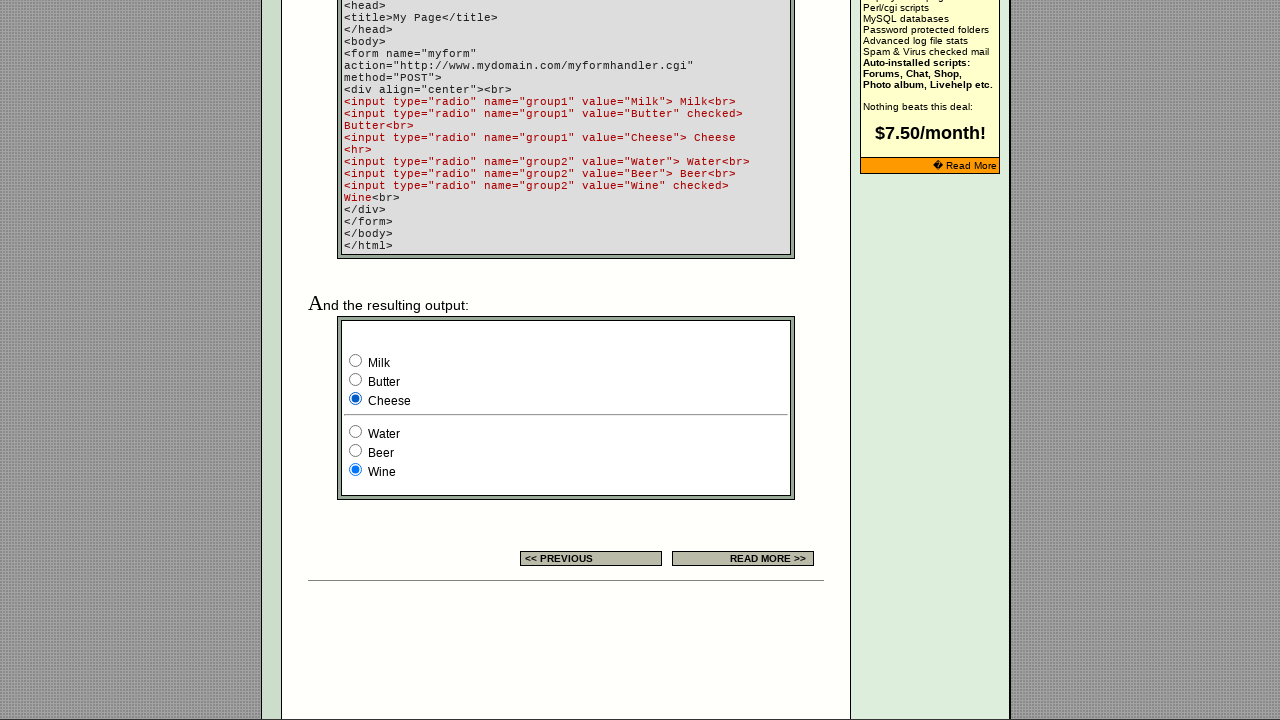